Navigates to a page, clicks a link with a mathematically calculated text value, then fills out a form with personal information (first name, last name, city, country) and submits it.

Starting URL: http://suninjuly.github.io/find_link_text

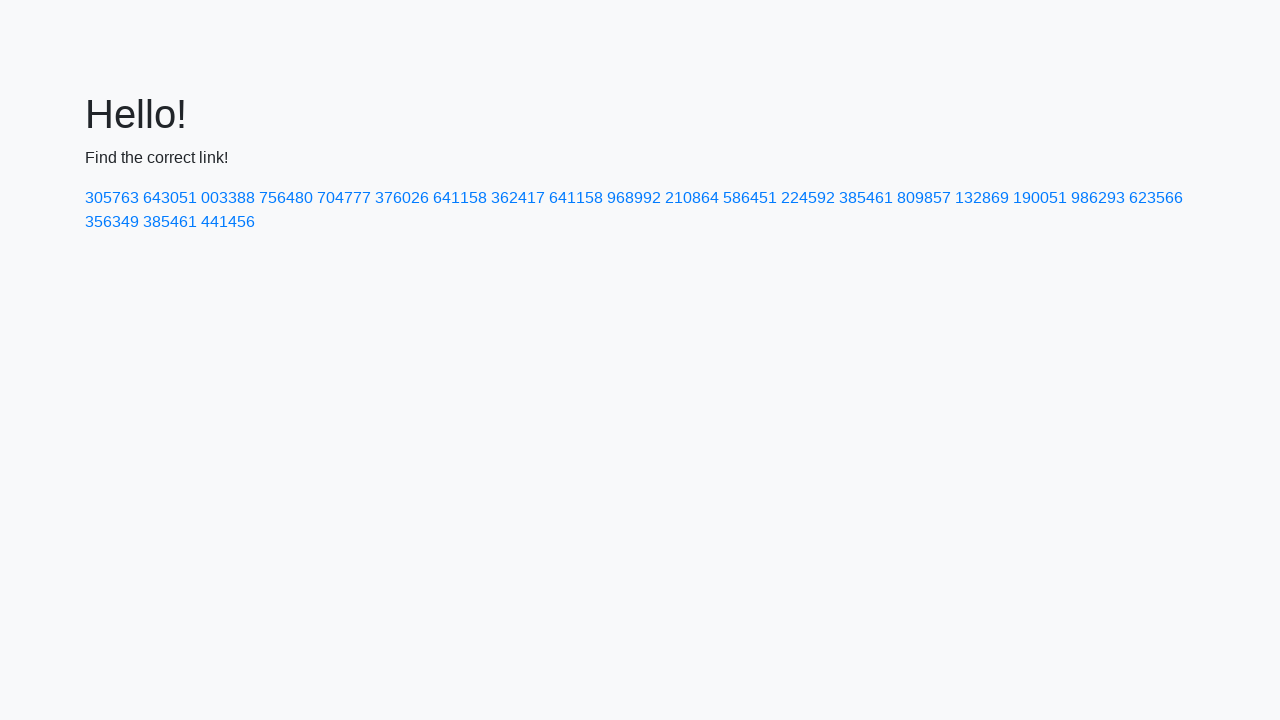

Clicked link with mathematically calculated text value: 224592 at (808, 198) on text=224592
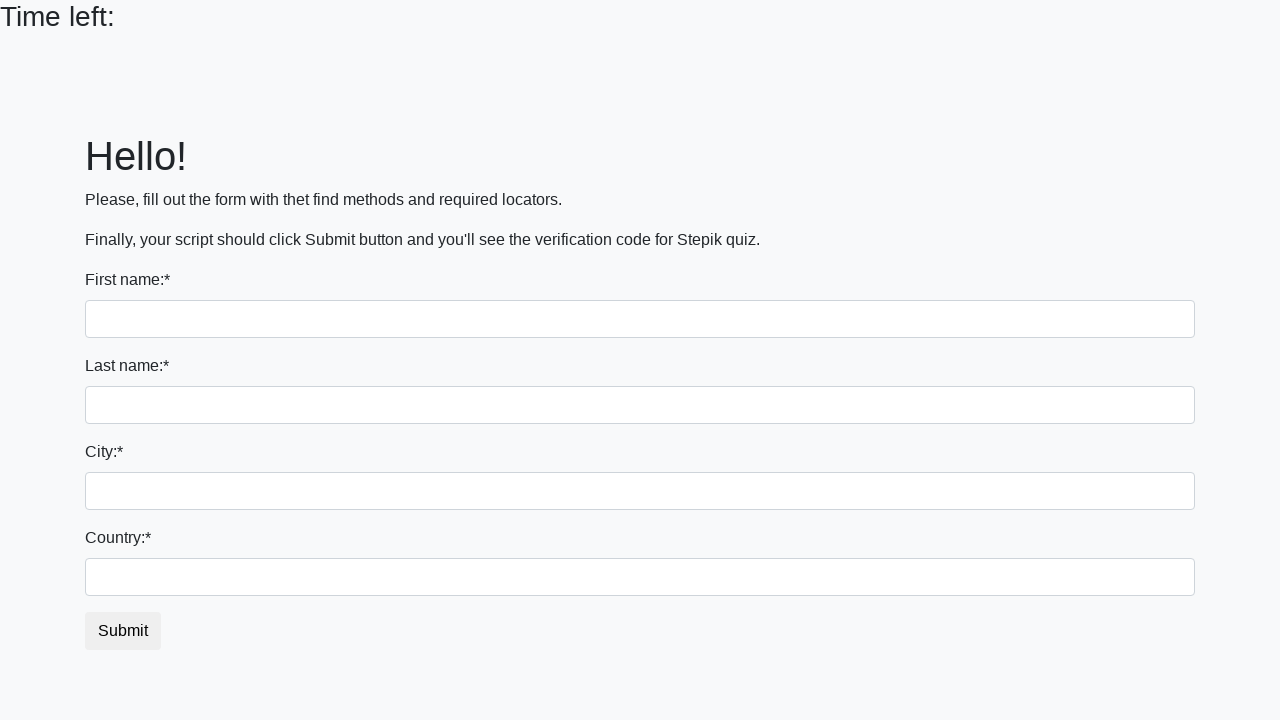

Filled first name field with 'Ivan' on input[name='first_name']
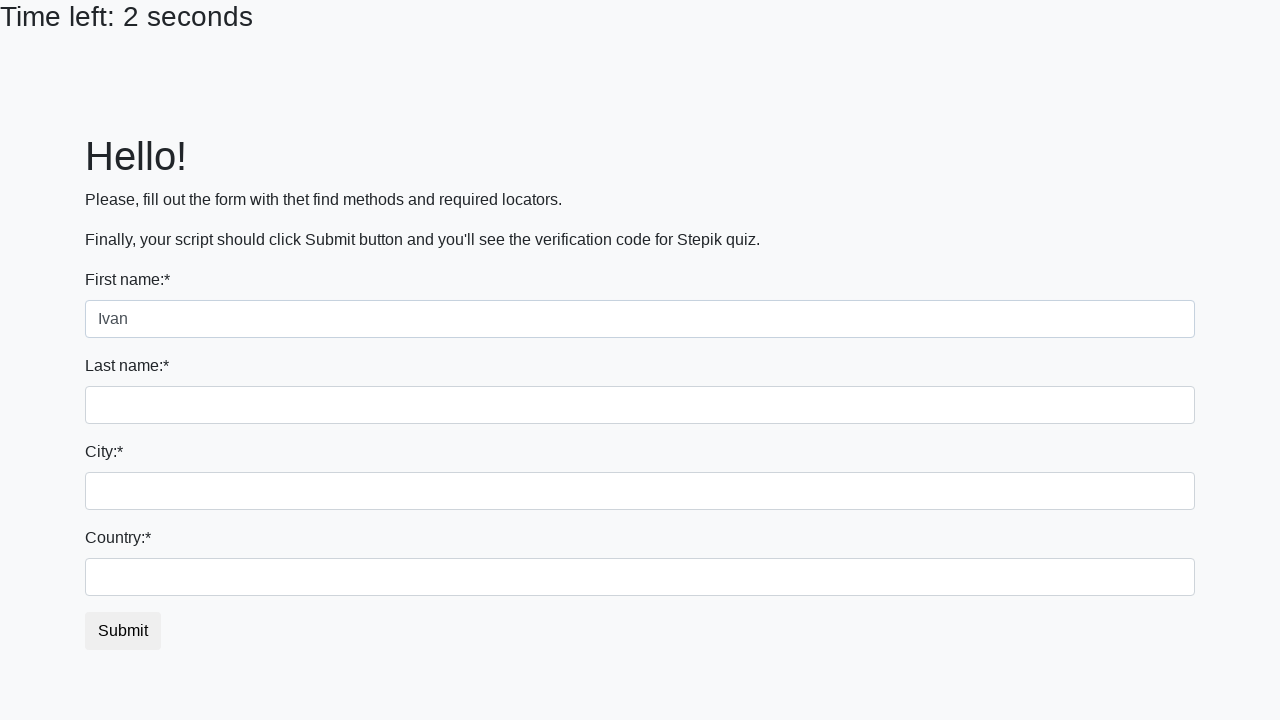

Filled last name field with 'Petrov' on input[name='last_name']
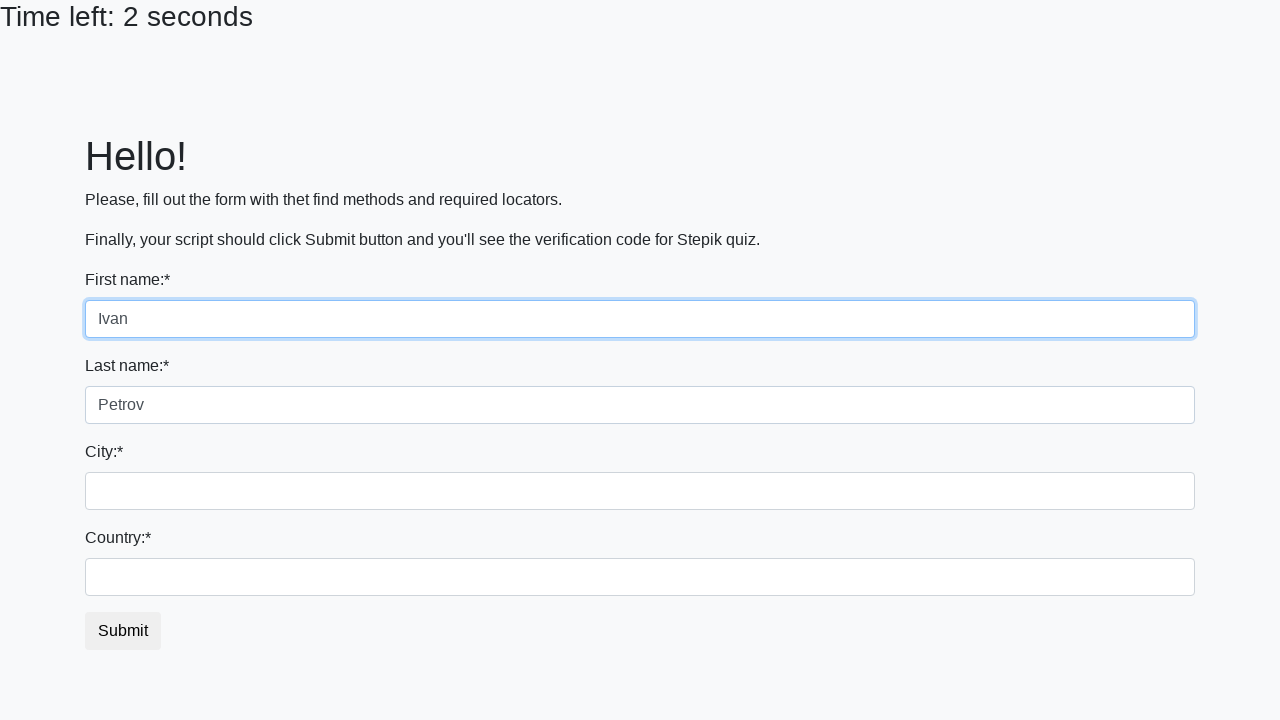

Filled city field with 'Smolensk' on .city
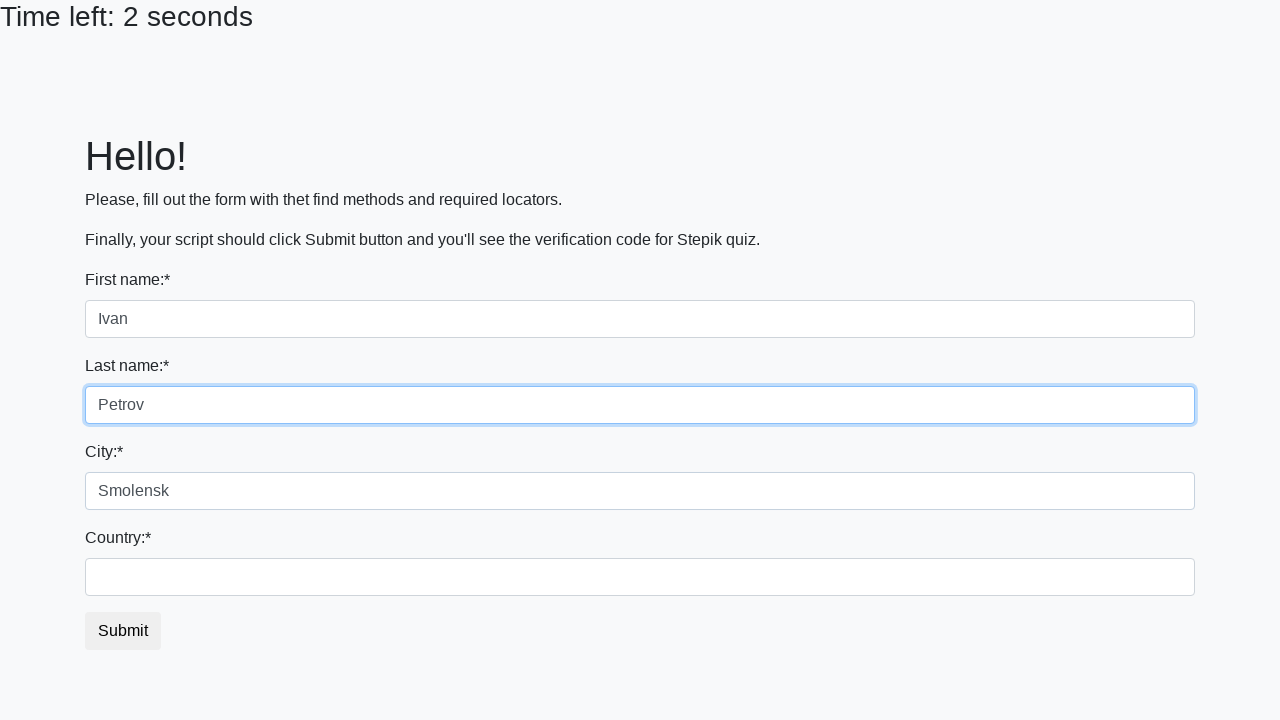

Filled country field with 'Russia' on #country
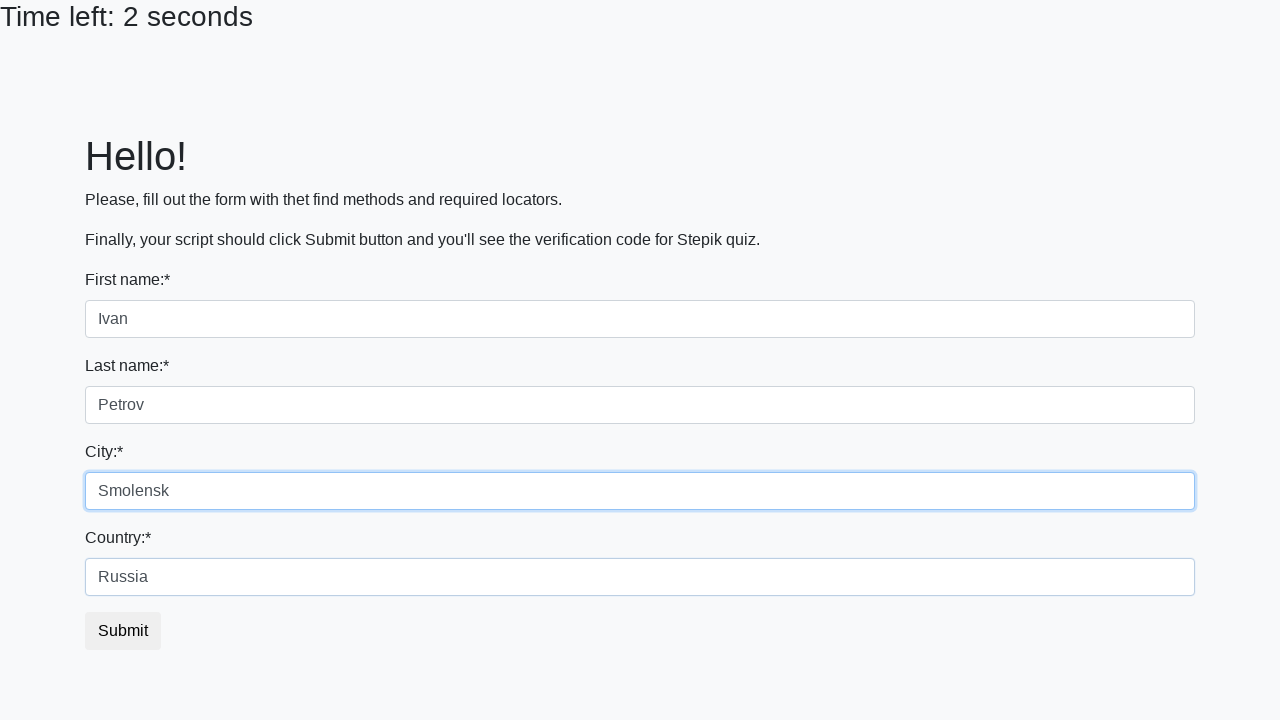

Clicked submit button to submit the form at (123, 631) on button.btn
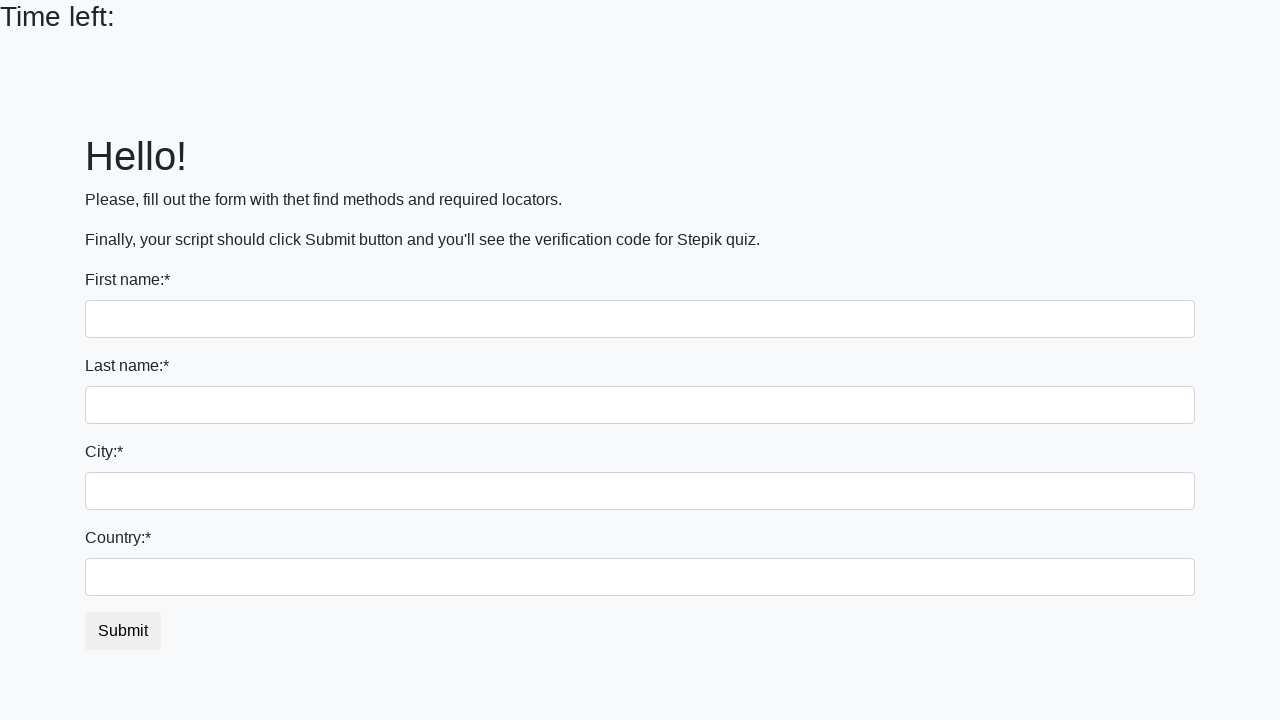

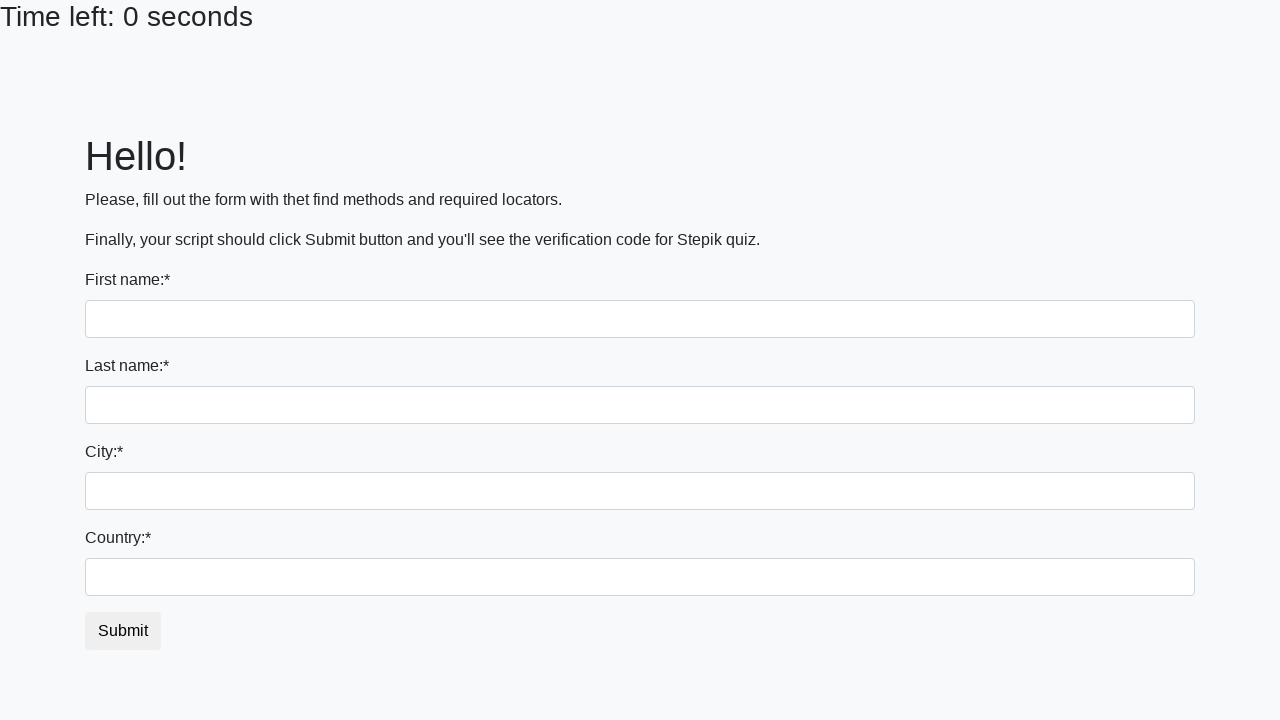